Verifies that the page title equals "STORE"

Starting URL: https://www.demoblaze.com/

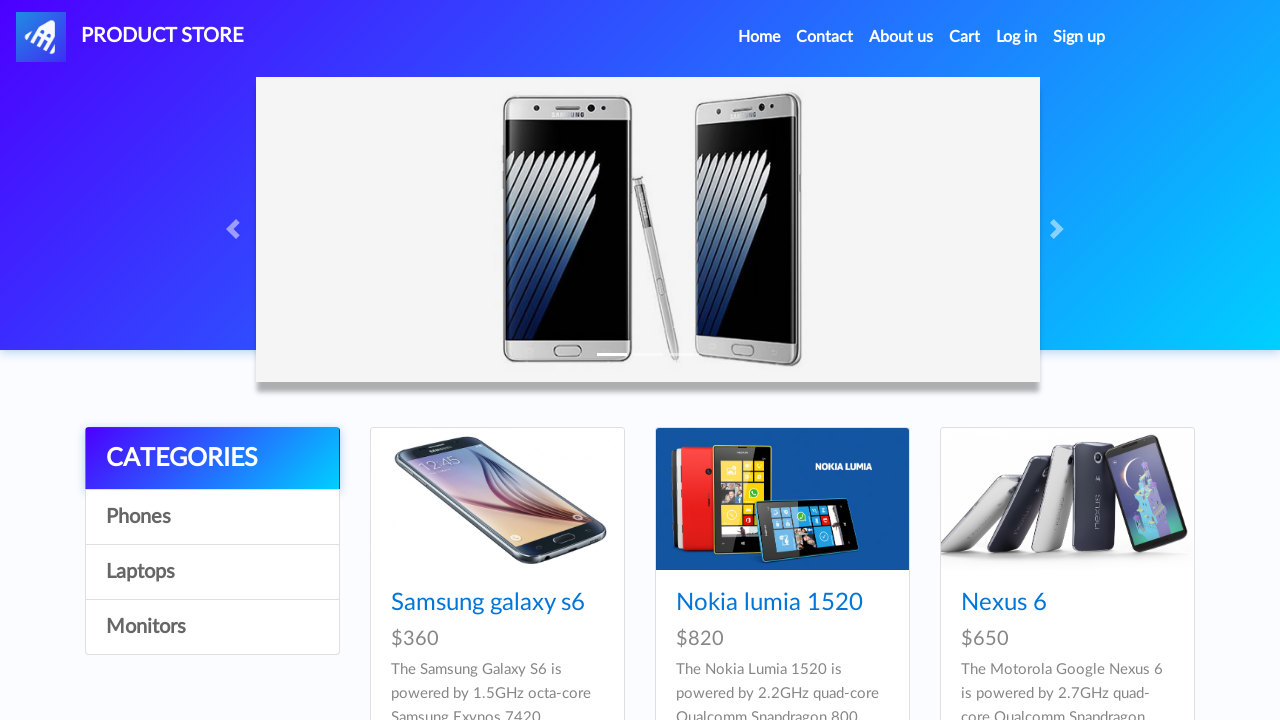

Navigated to https://www.demoblaze.com/
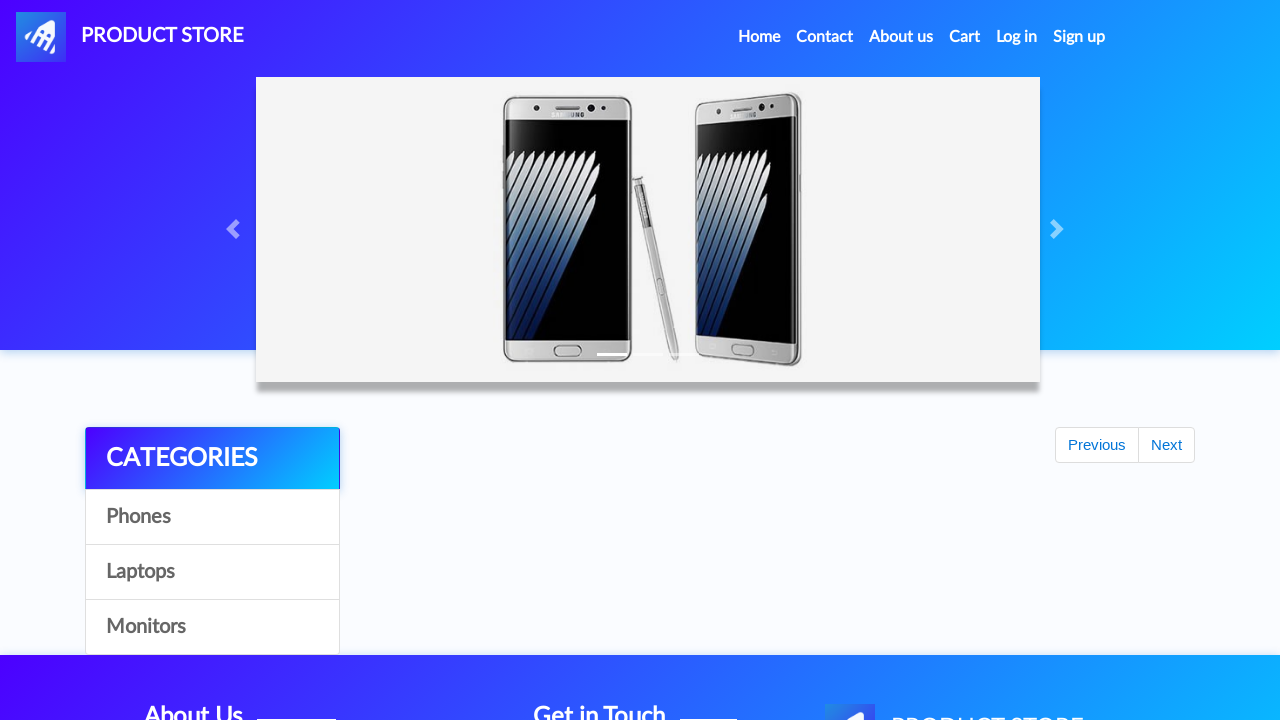

Verified that page title equals 'STORE'
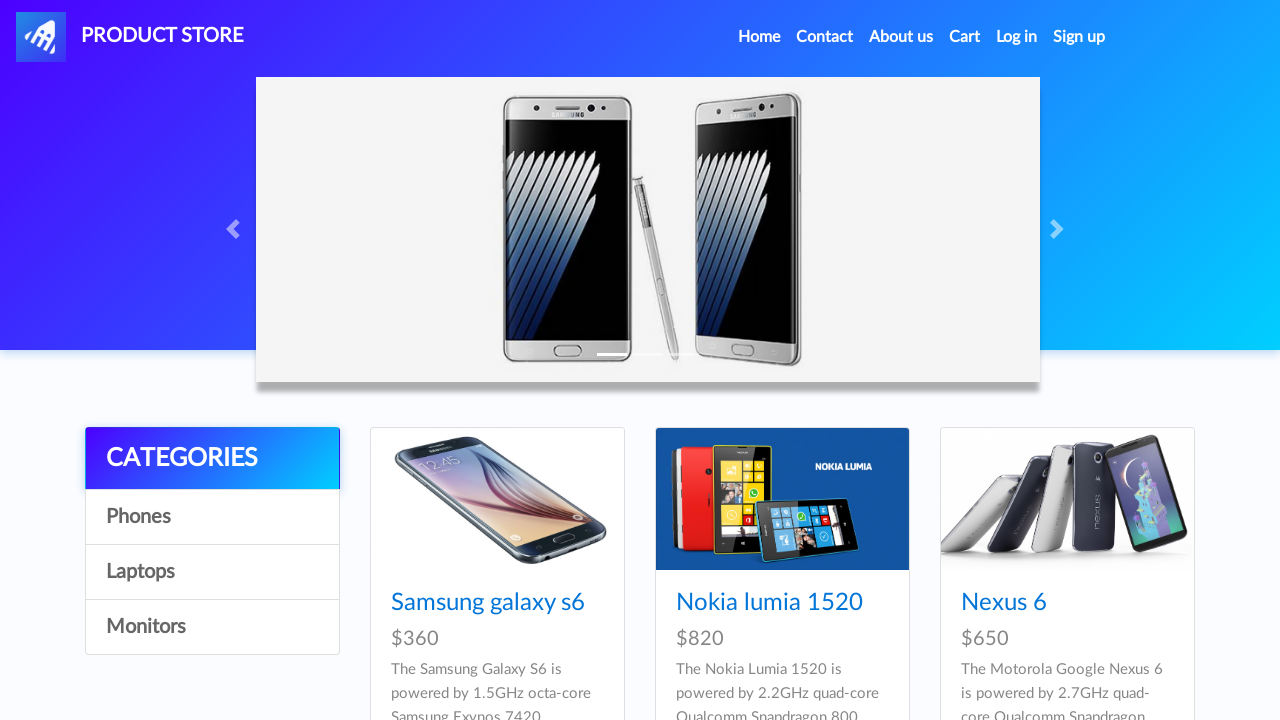

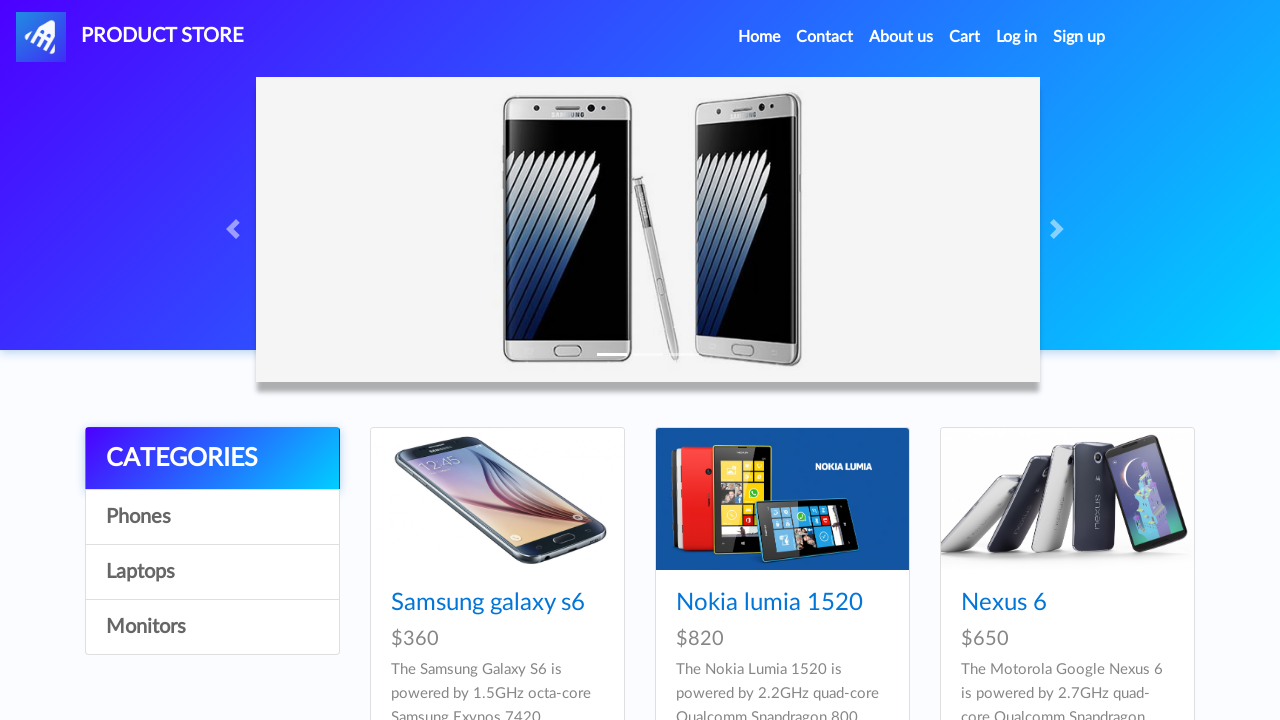